Tests python.org search feature by searching for "pycon" and verifying that search results are displayed.

Starting URL: https://www.python.org

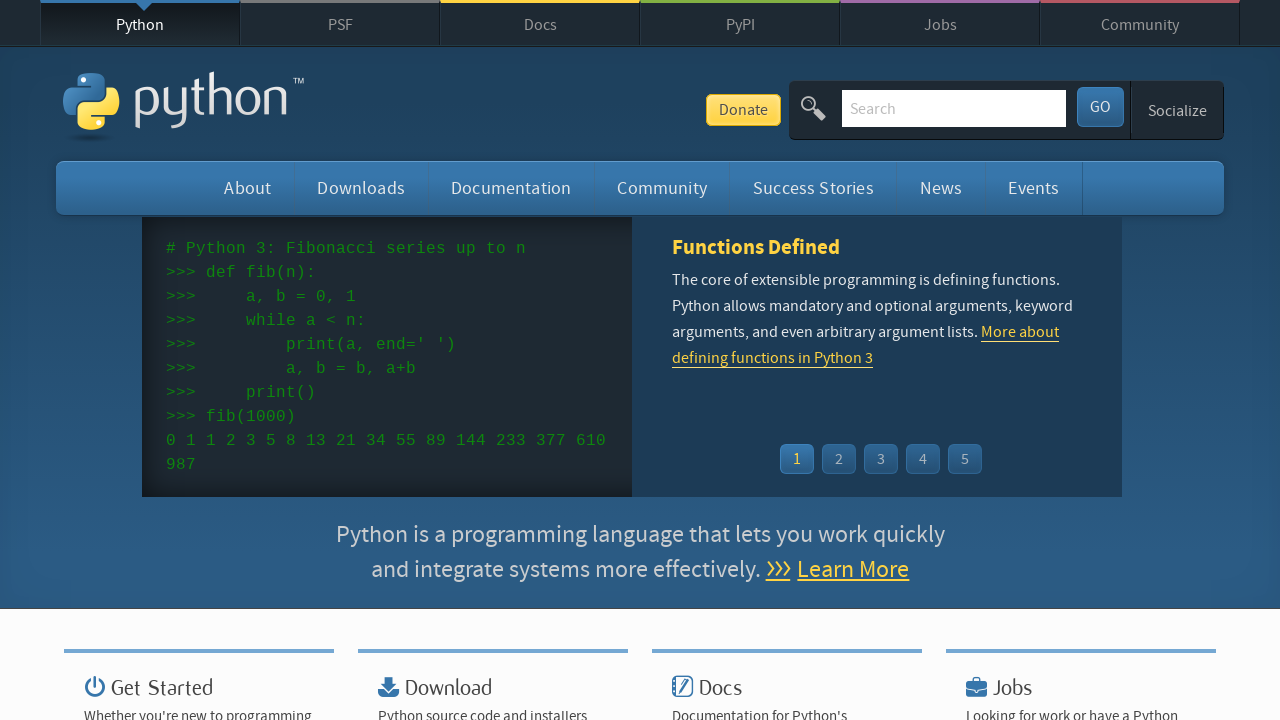

Verified page title contains 'Python'
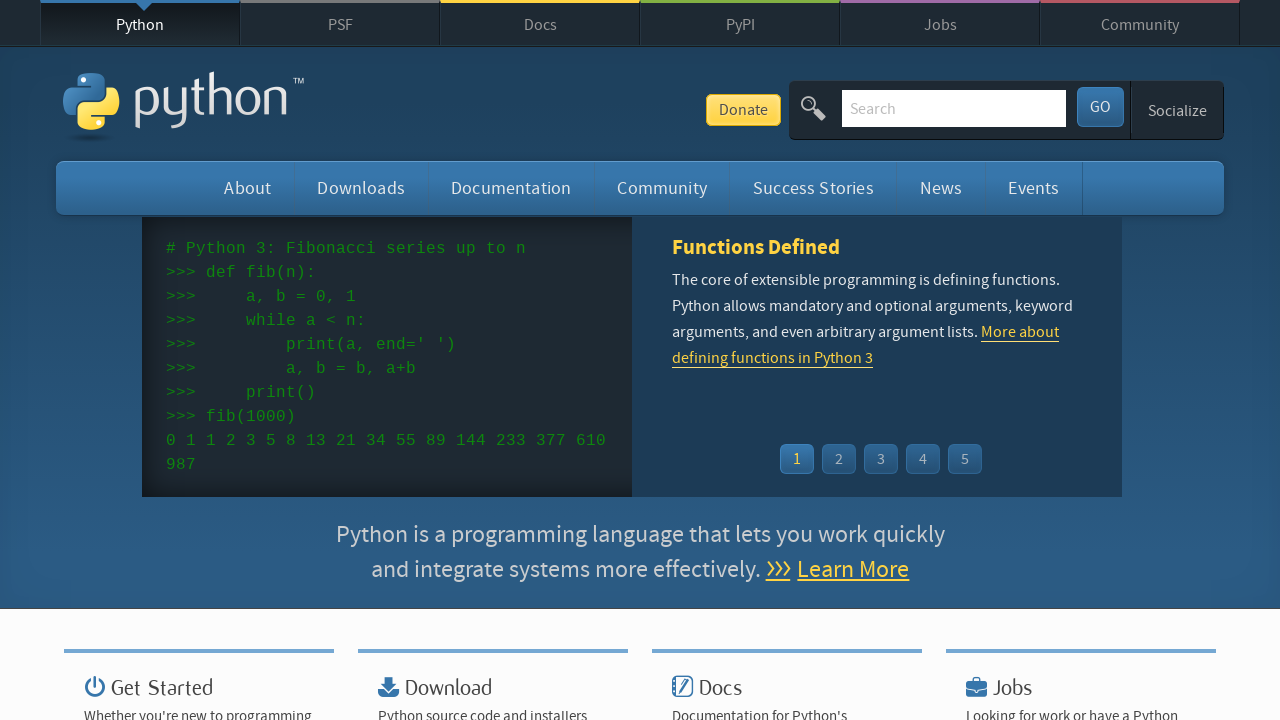

Filled search box with 'pycon' on input[name='q']
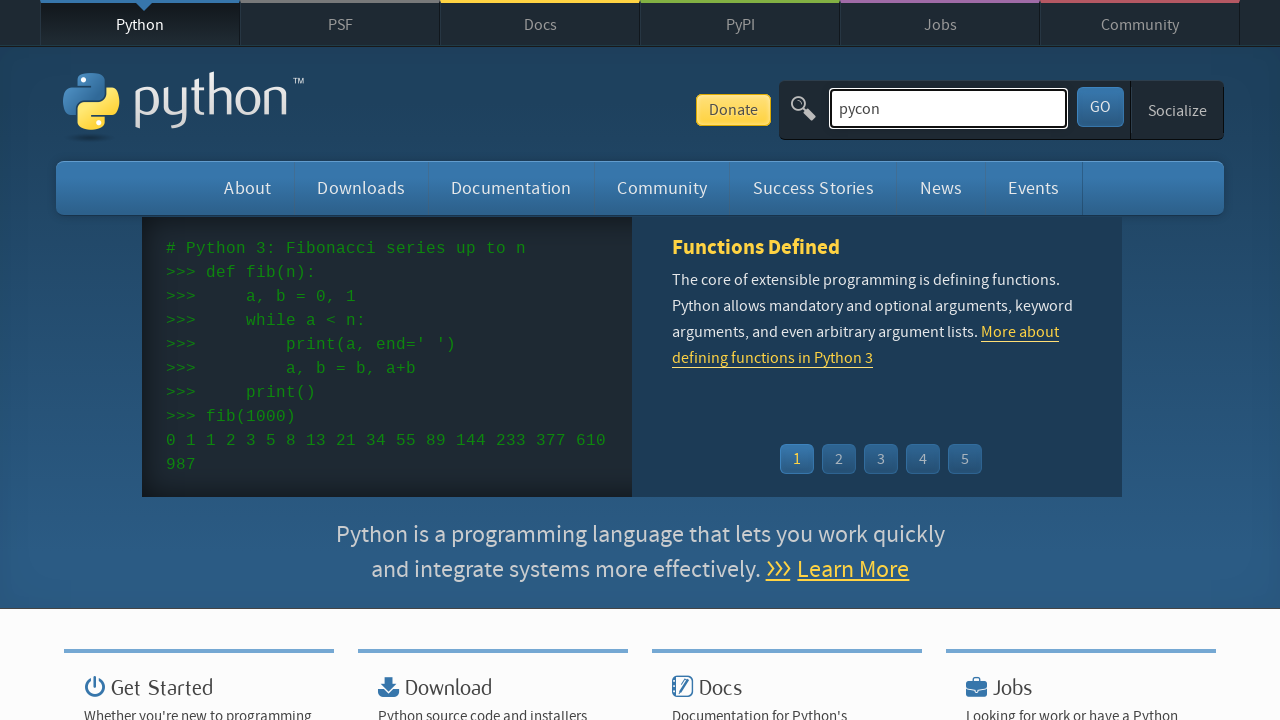

Clicked search submit button at (1100, 107) on button[id='submit']
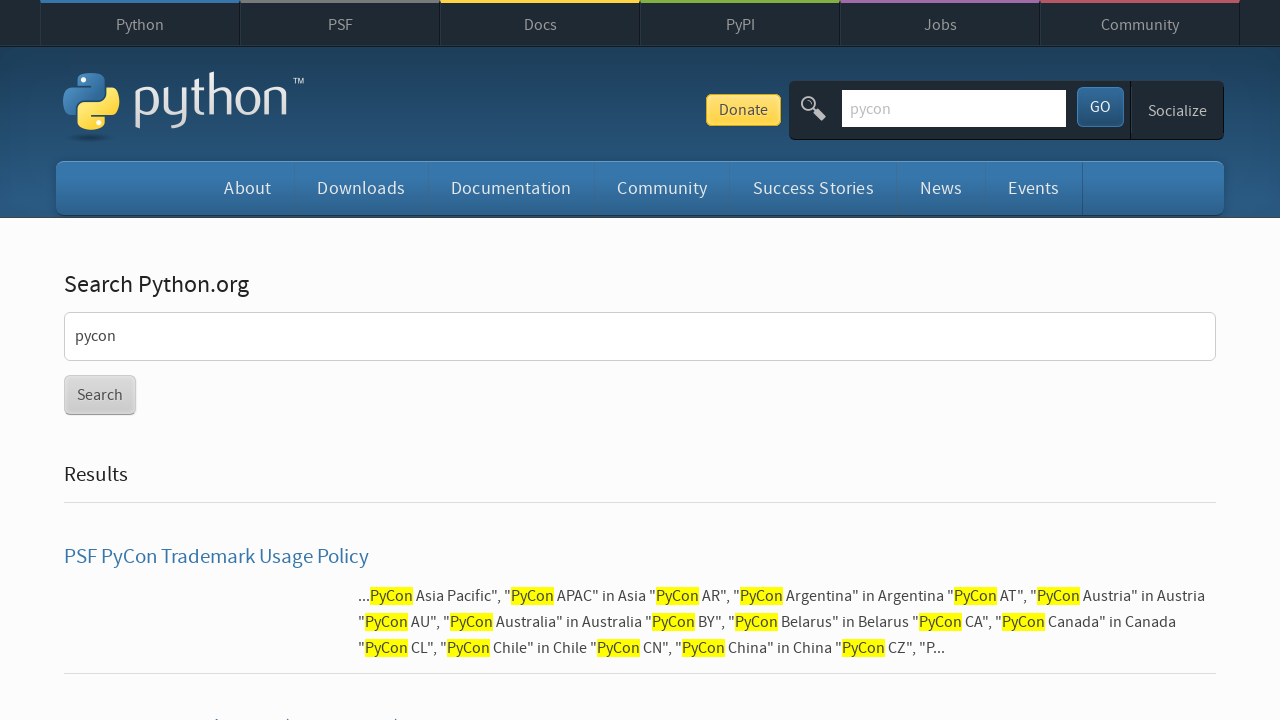

Search results loaded and displayed
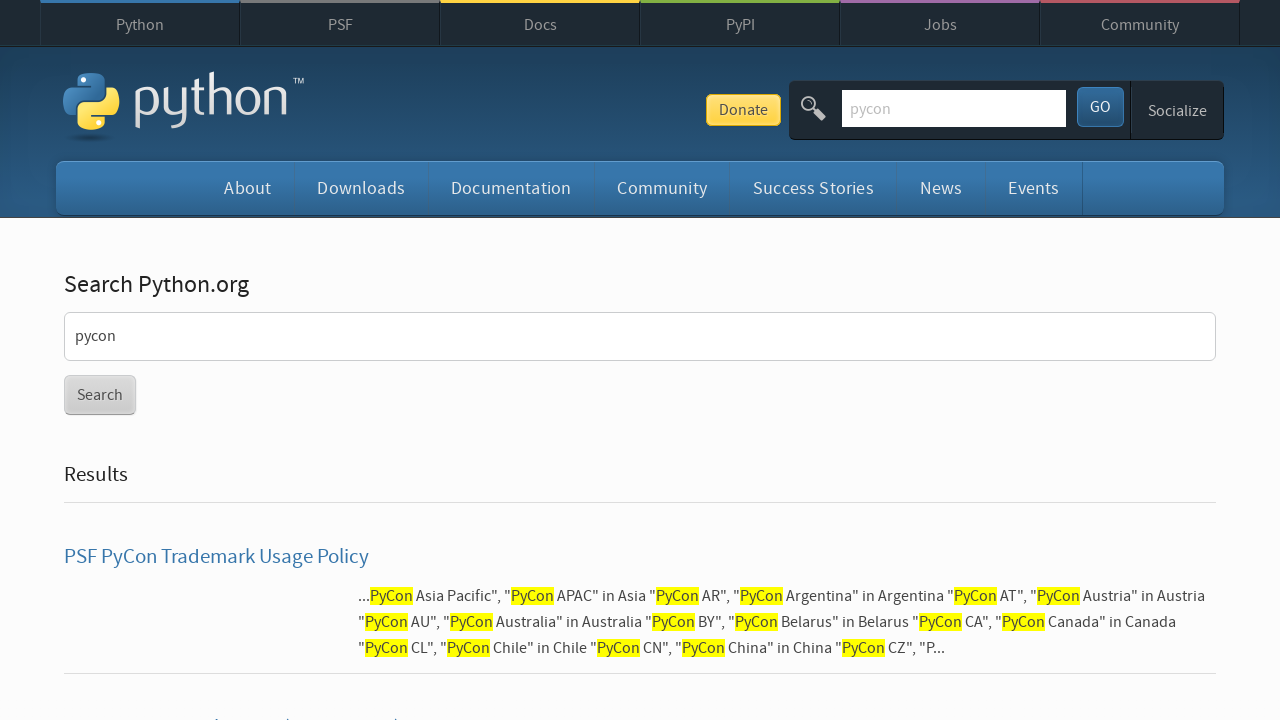

Verified search results found (20 results)
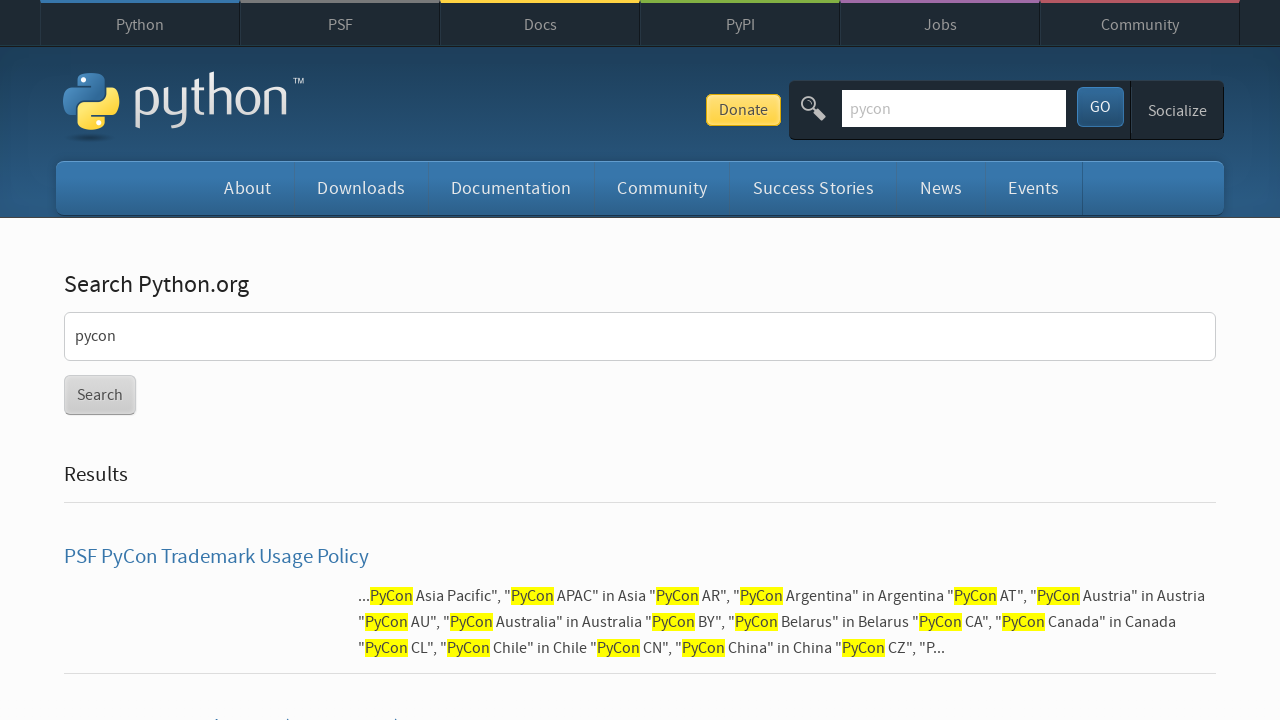

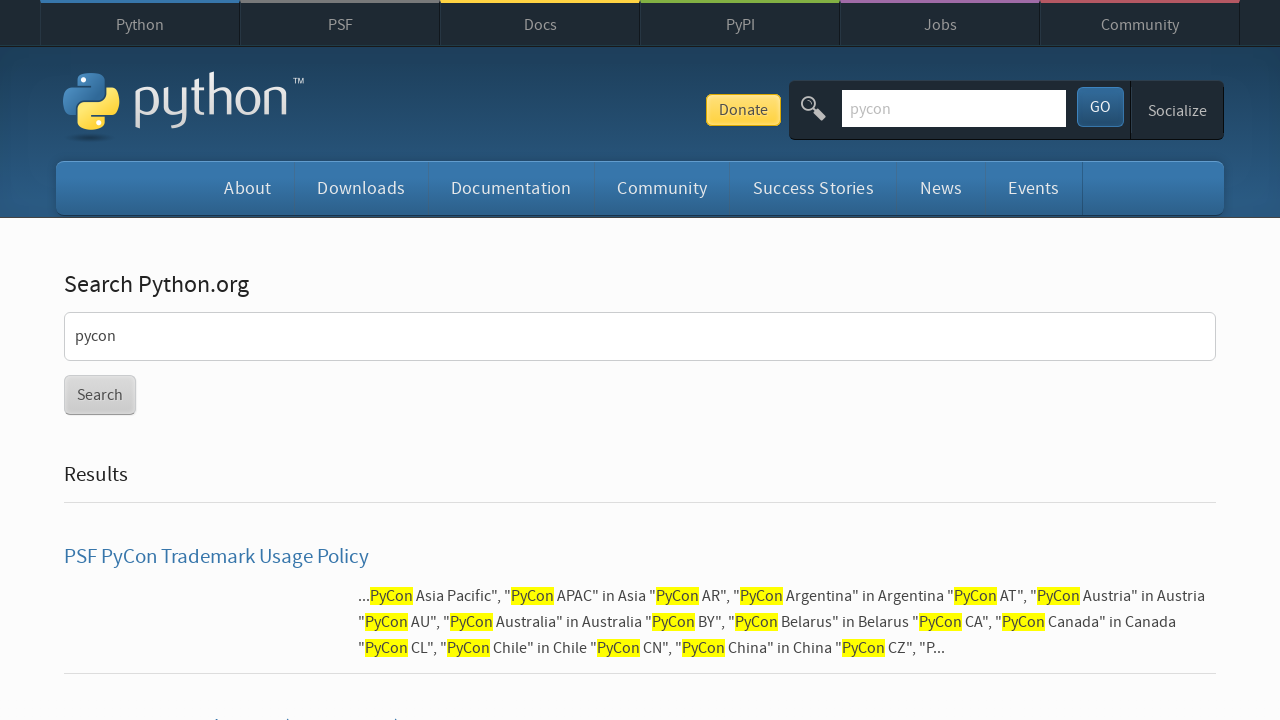